Navigates to a sample JPEG library page and clicks on a download link for a sample cloud image.

Starting URL: https://samplelib.com/sample-jpeg.html

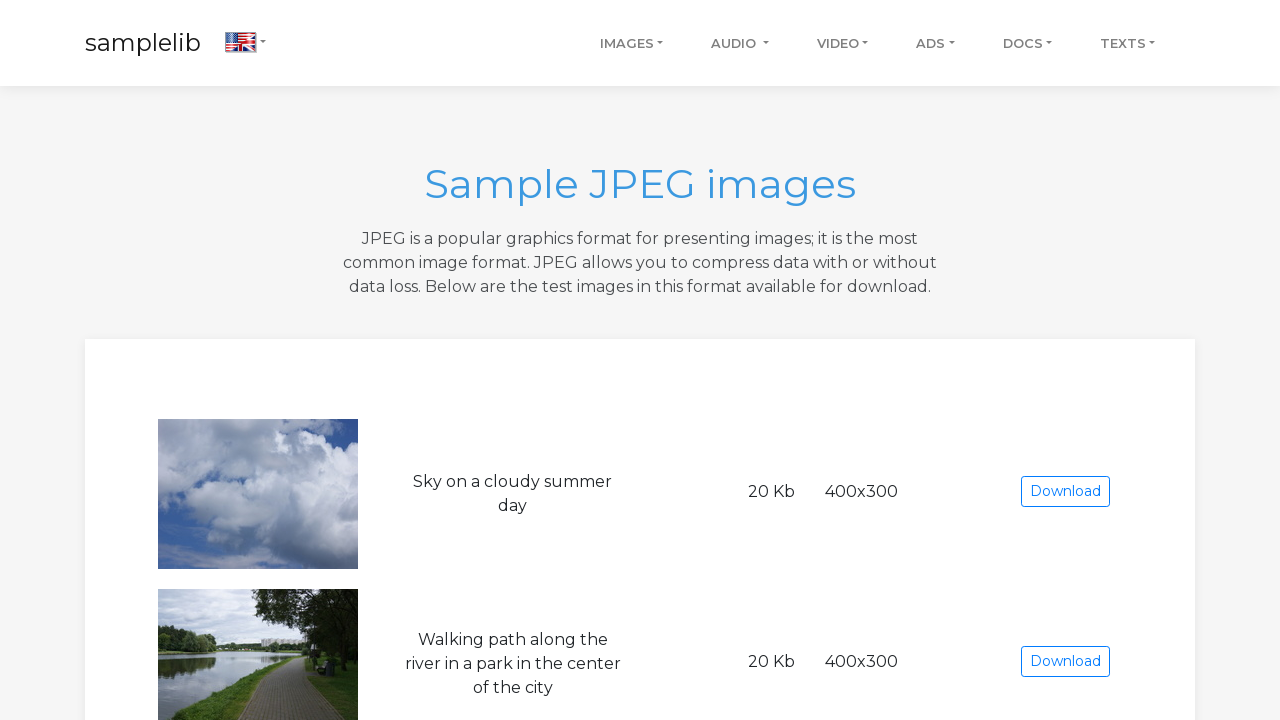

Clicked download link for sample clouds image at (1065, 492) on a[href='https://download.samplelib.com/jpeg/sample-clouds-400x300.jpg']
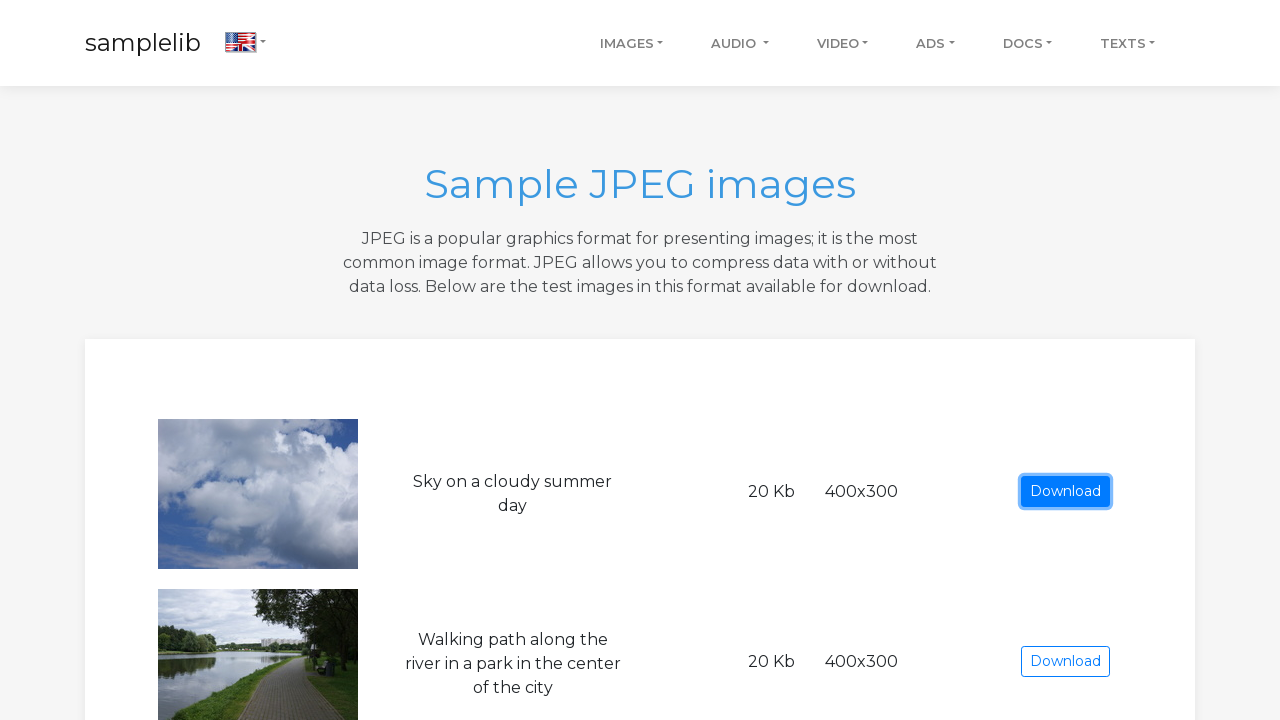

Waited 2 seconds for download to initiate
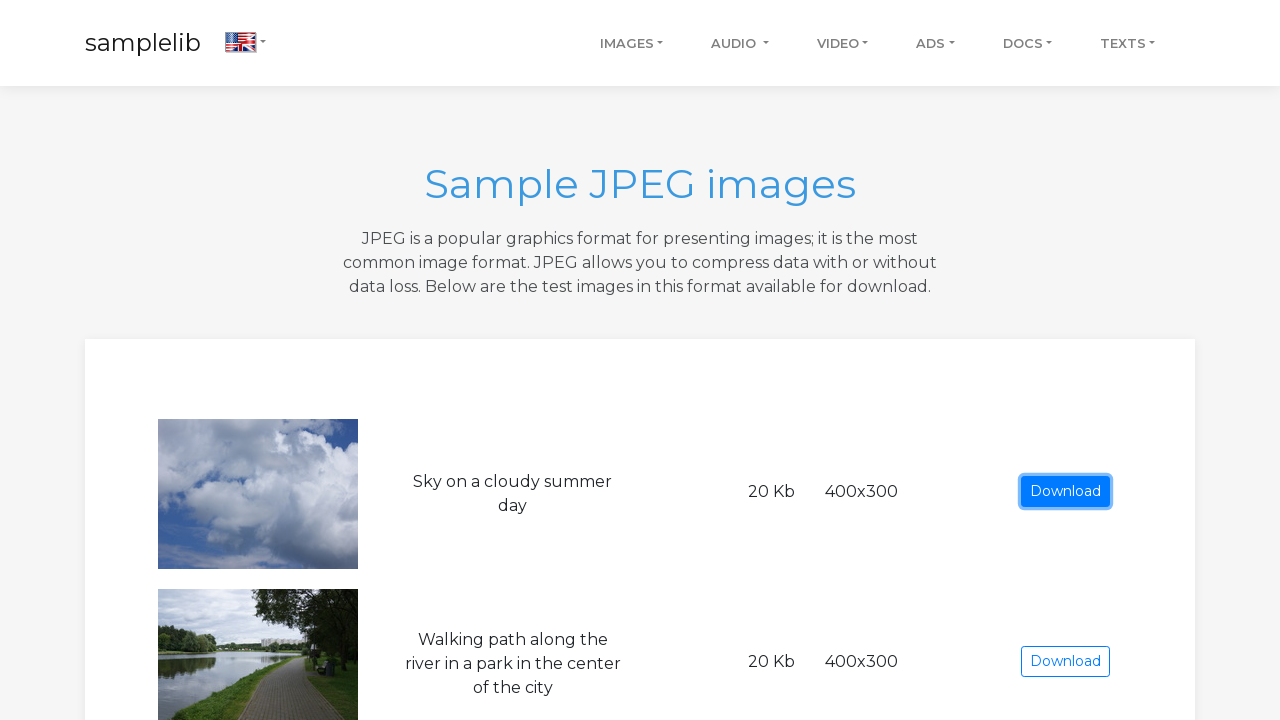

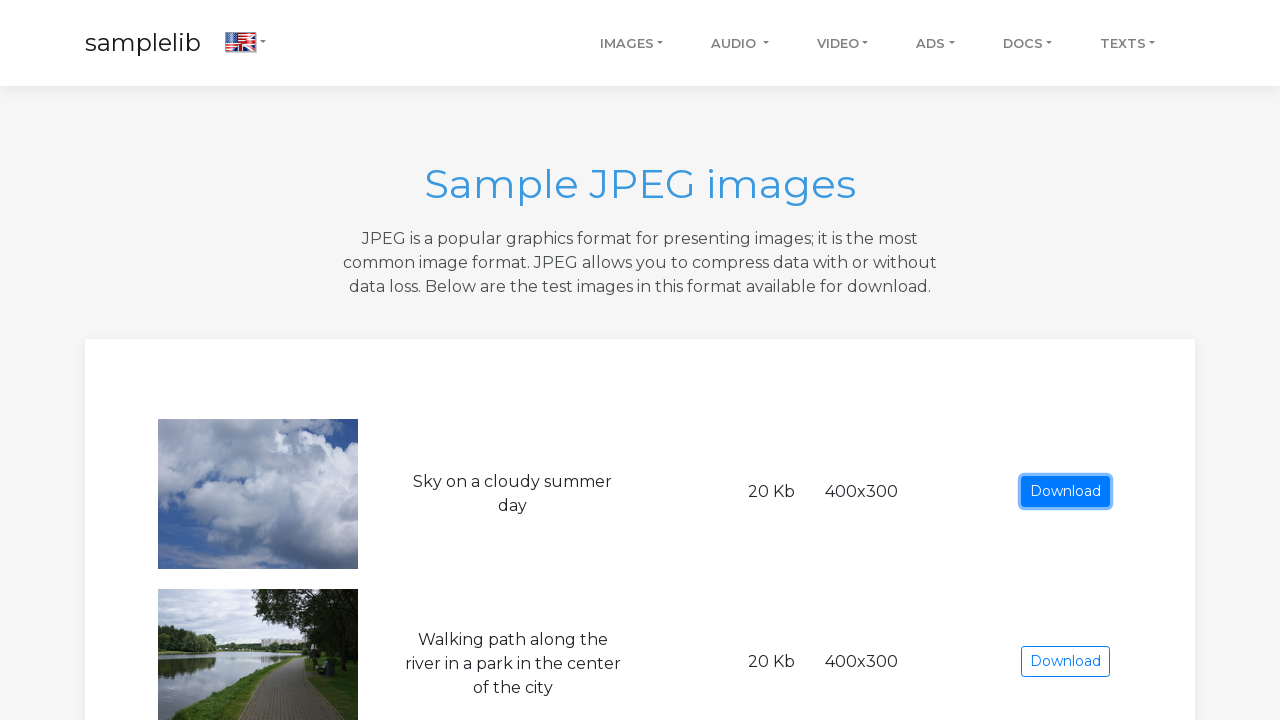